Tests input field functionality by entering a value and verifying it was recorded

Starting URL: https://the-internet.herokuapp.com/inputs

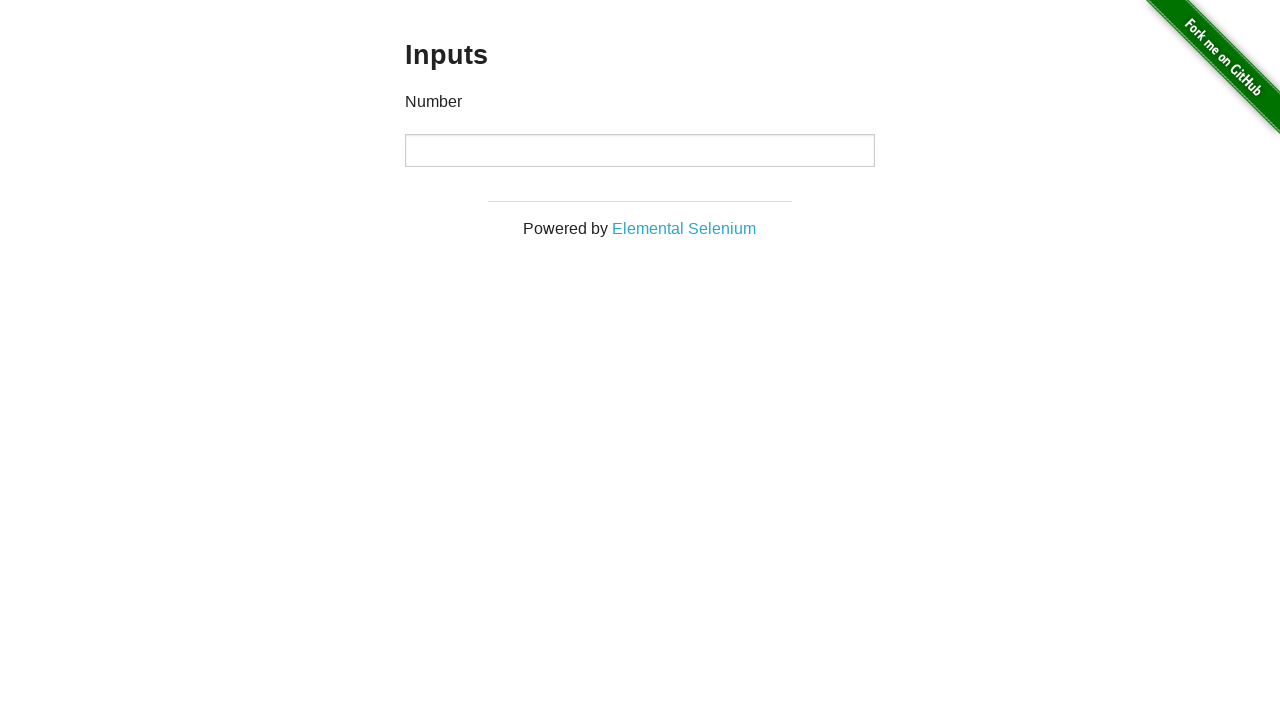

Located first input element on the page
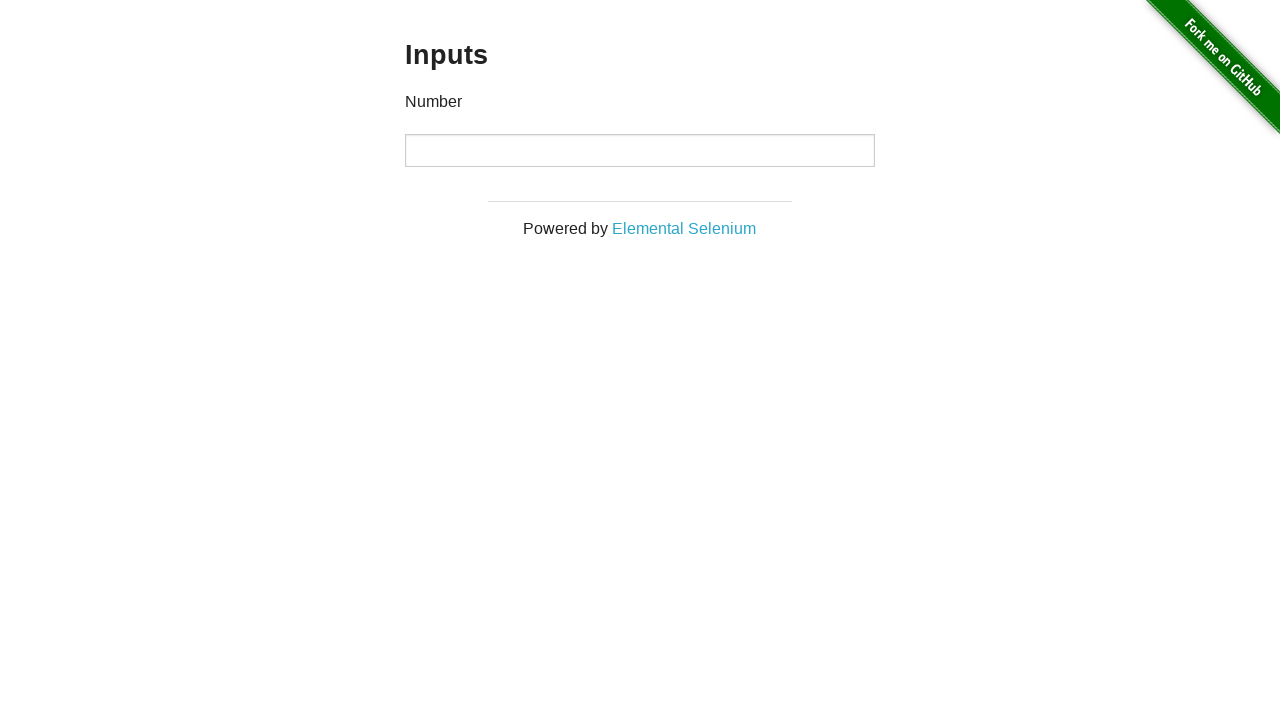

Entered value '123' into input field on input
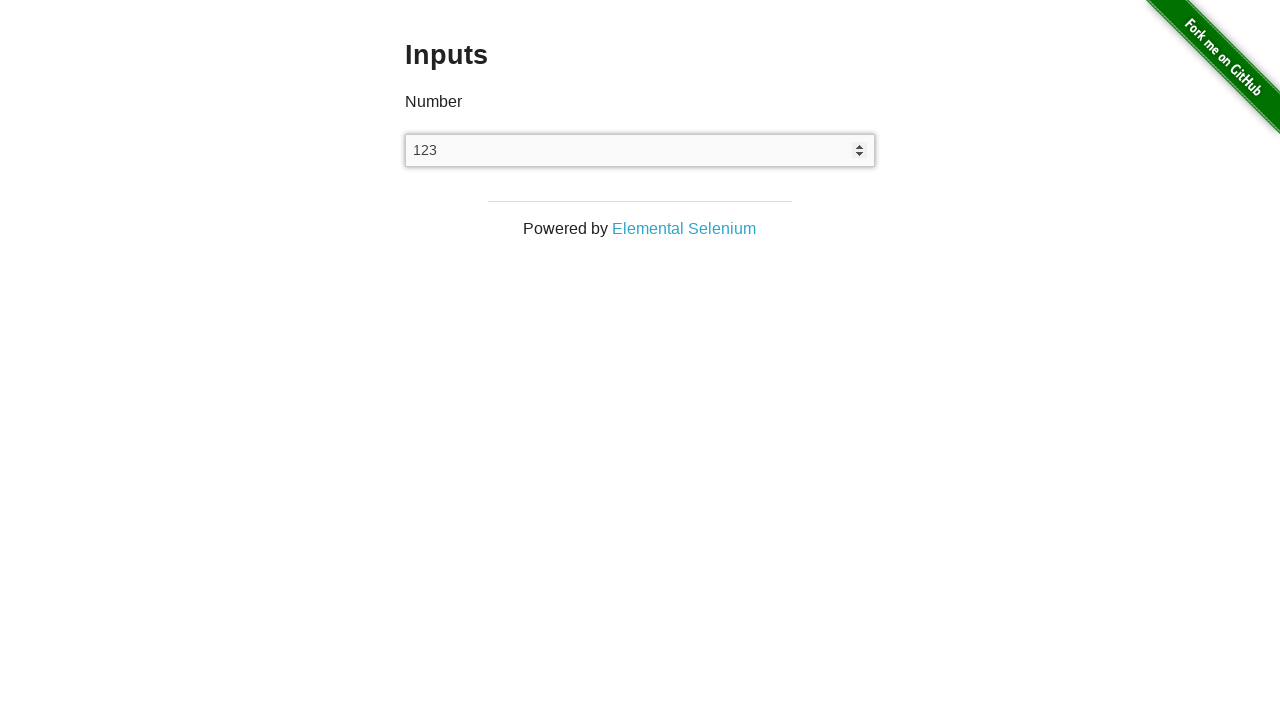

Verified input field contains '123'
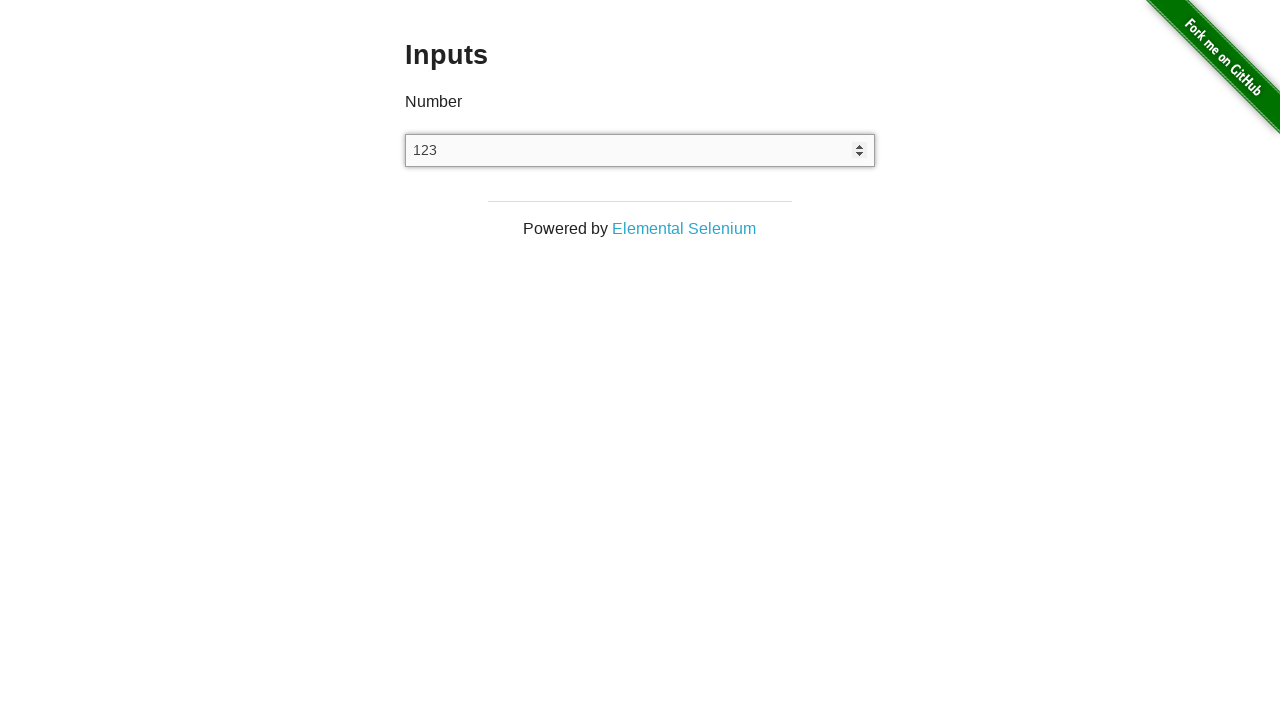

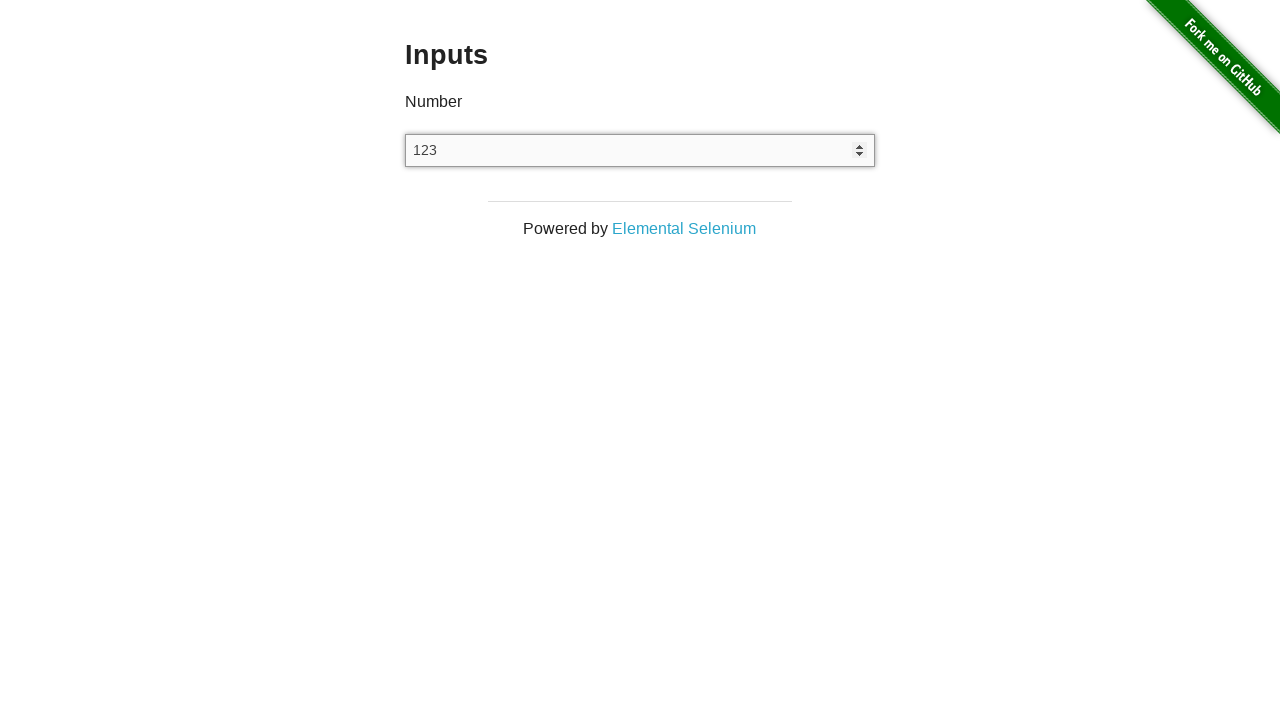